Navigates to Flipkart homepage using Edge browser

Starting URL: https://www.flipkart.com/

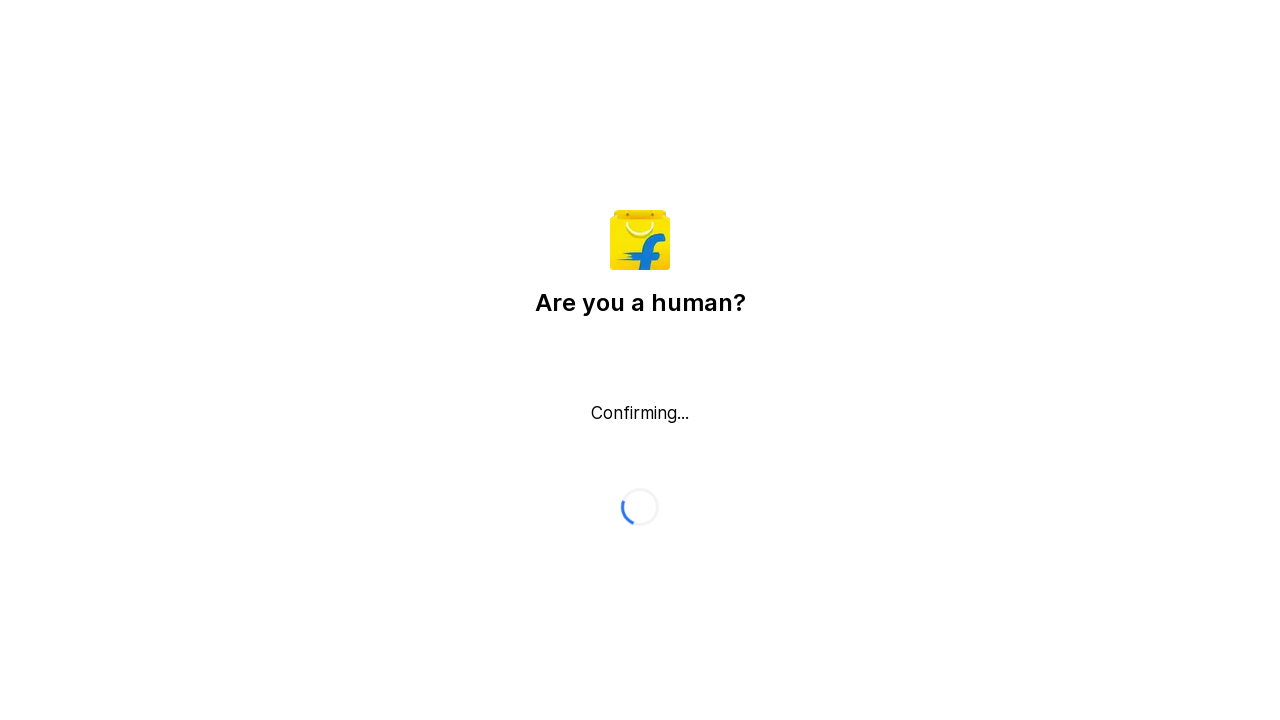

Navigated to Flipkart homepage using Edge browser
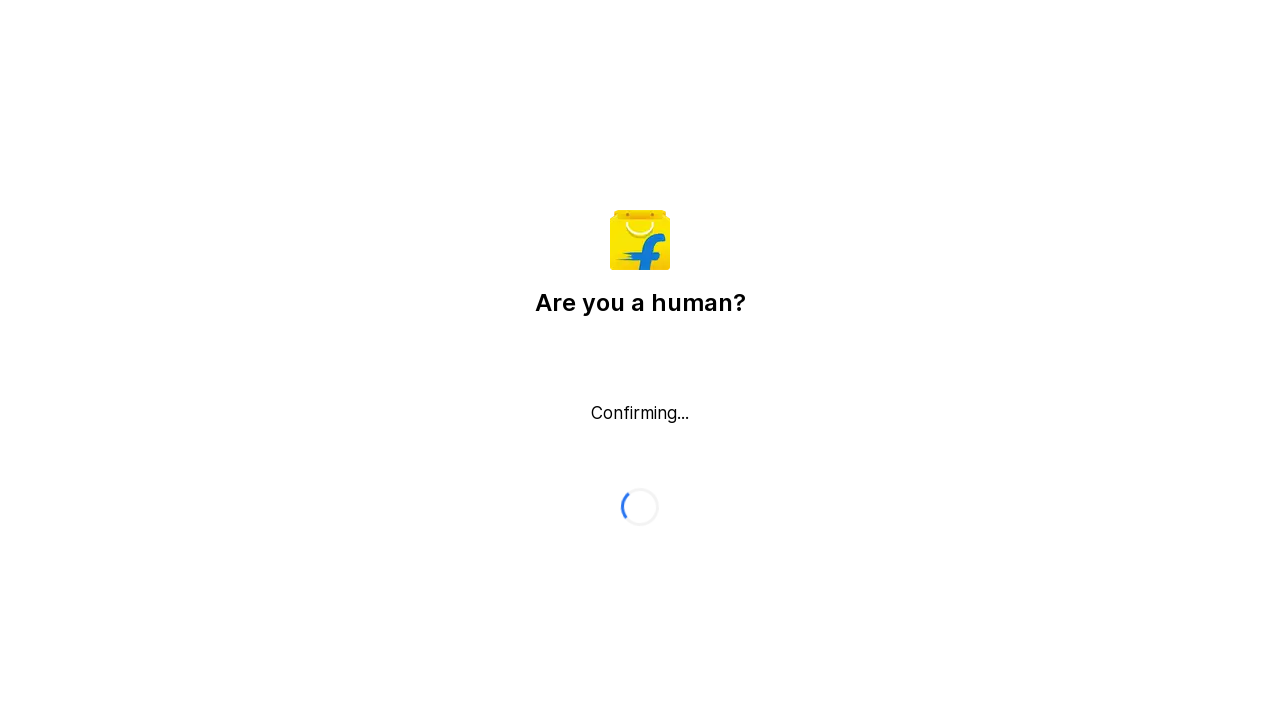

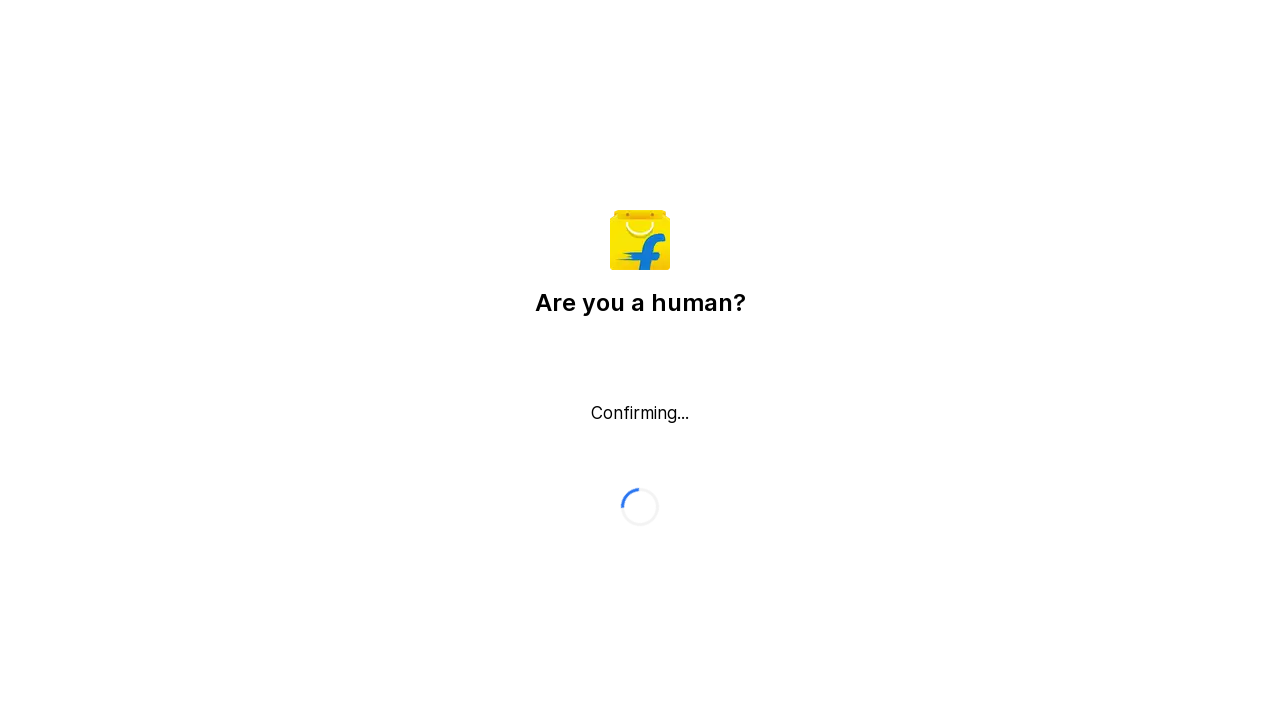